Tests the prompt button by clicking it, entering text in the prompt, and accepting it

Starting URL: https://demoqa.com/alerts

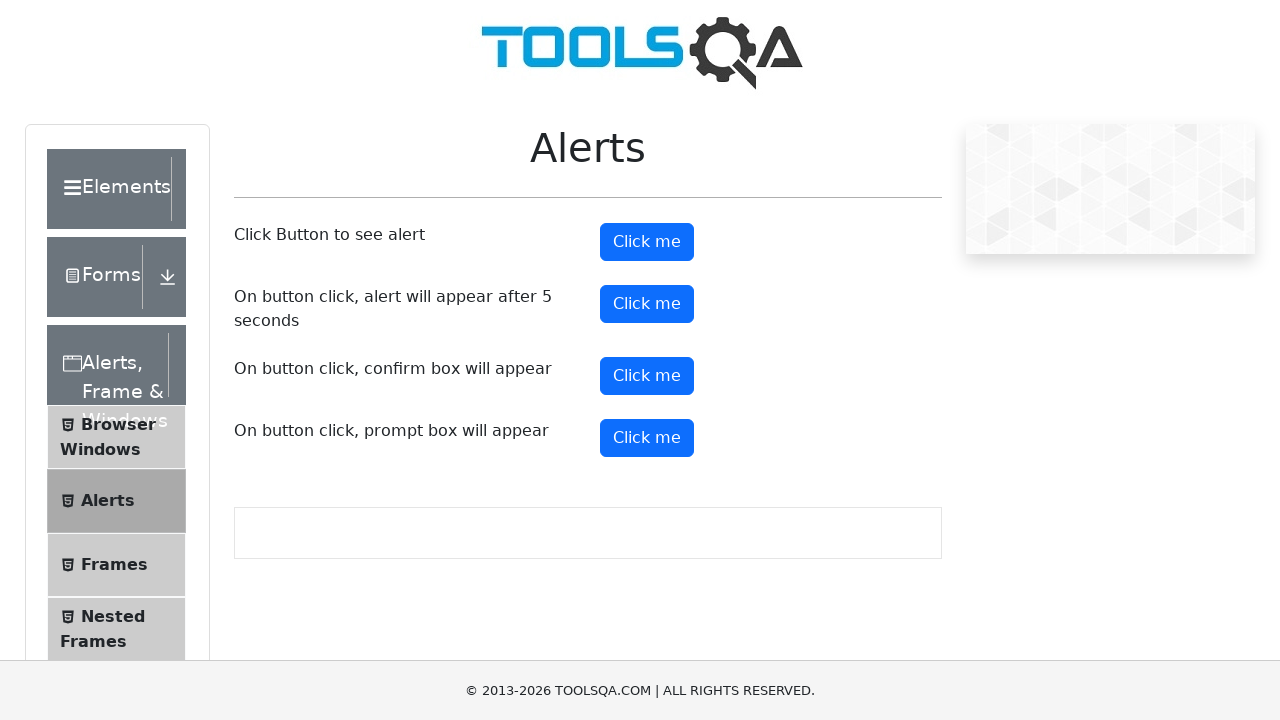

Set up dialog event handler for prompt
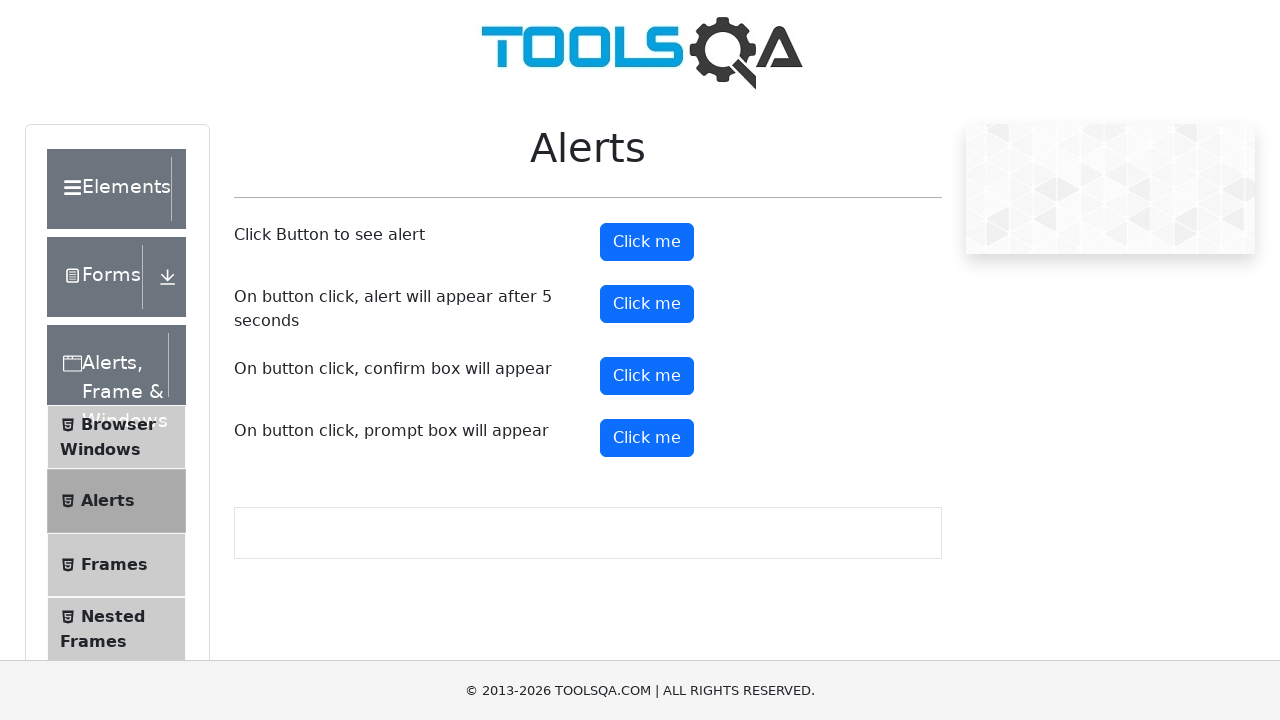

Clicked the prompt button at (647, 438) on #promtButton
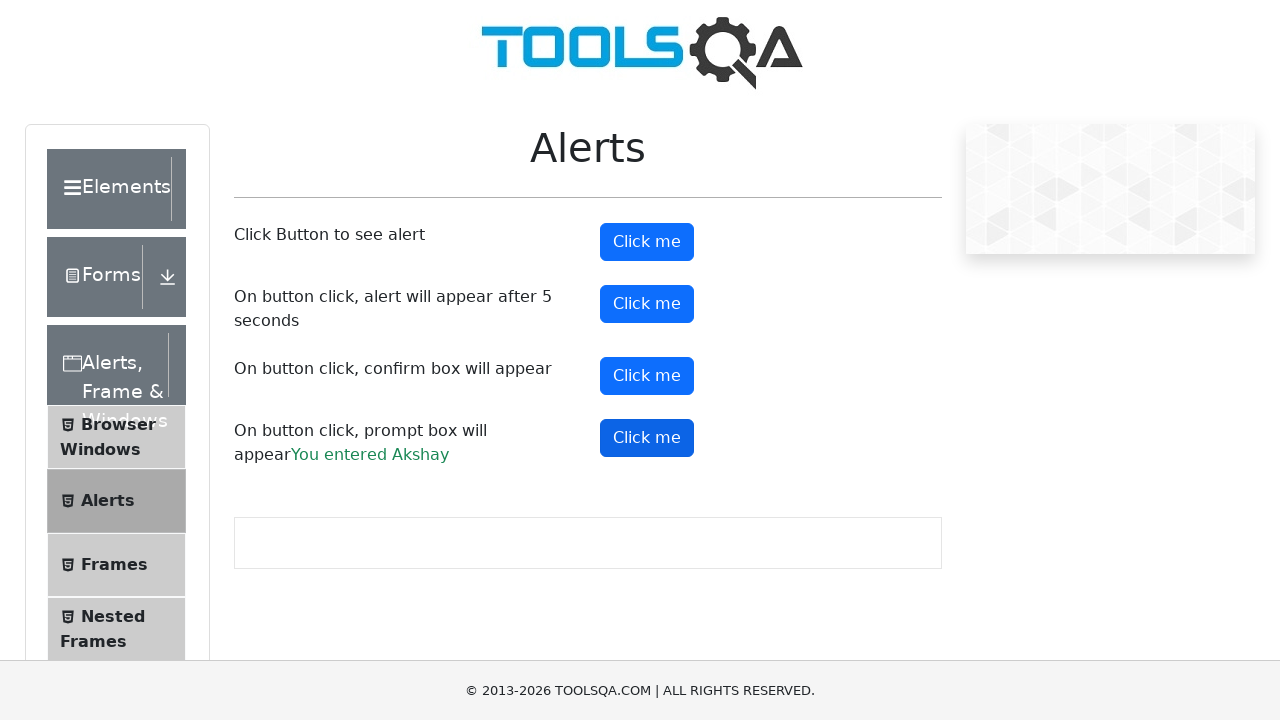

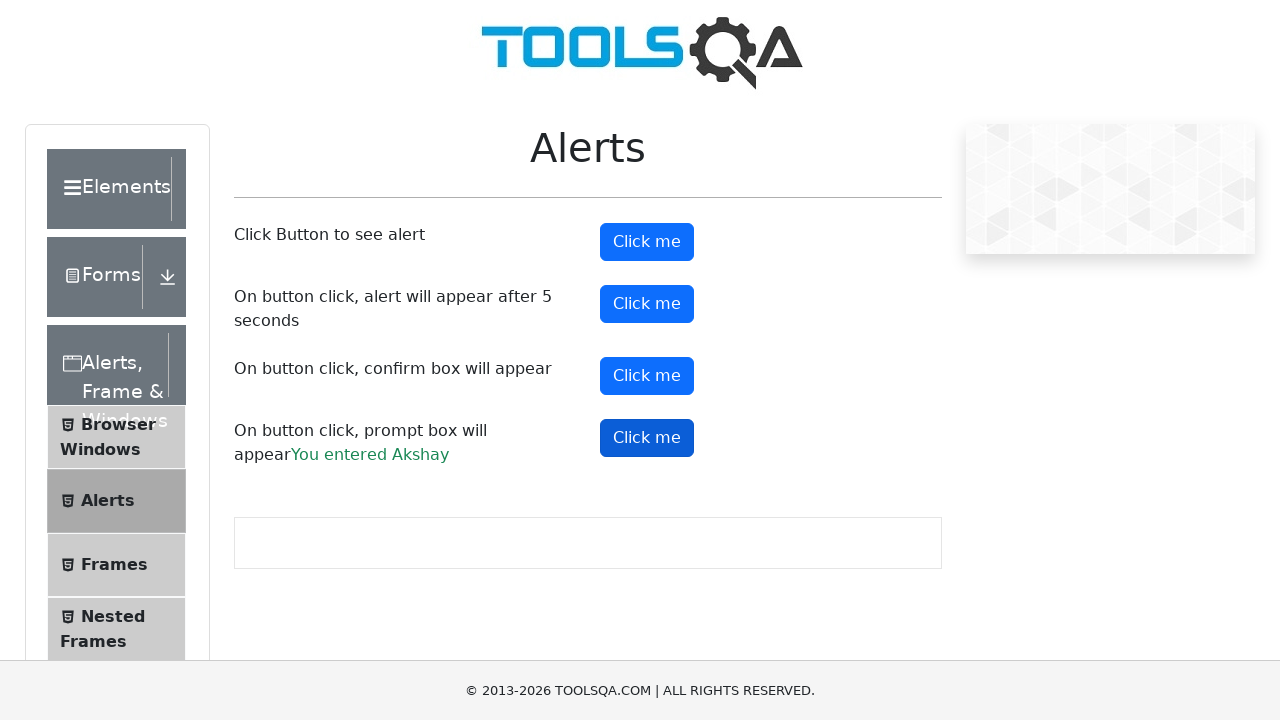